Tests DuckDuckGo search functionality by entering a search query "LambdaTest" and pressing Enter to submit the search

Starting URL: https://www.duckduckgo.com

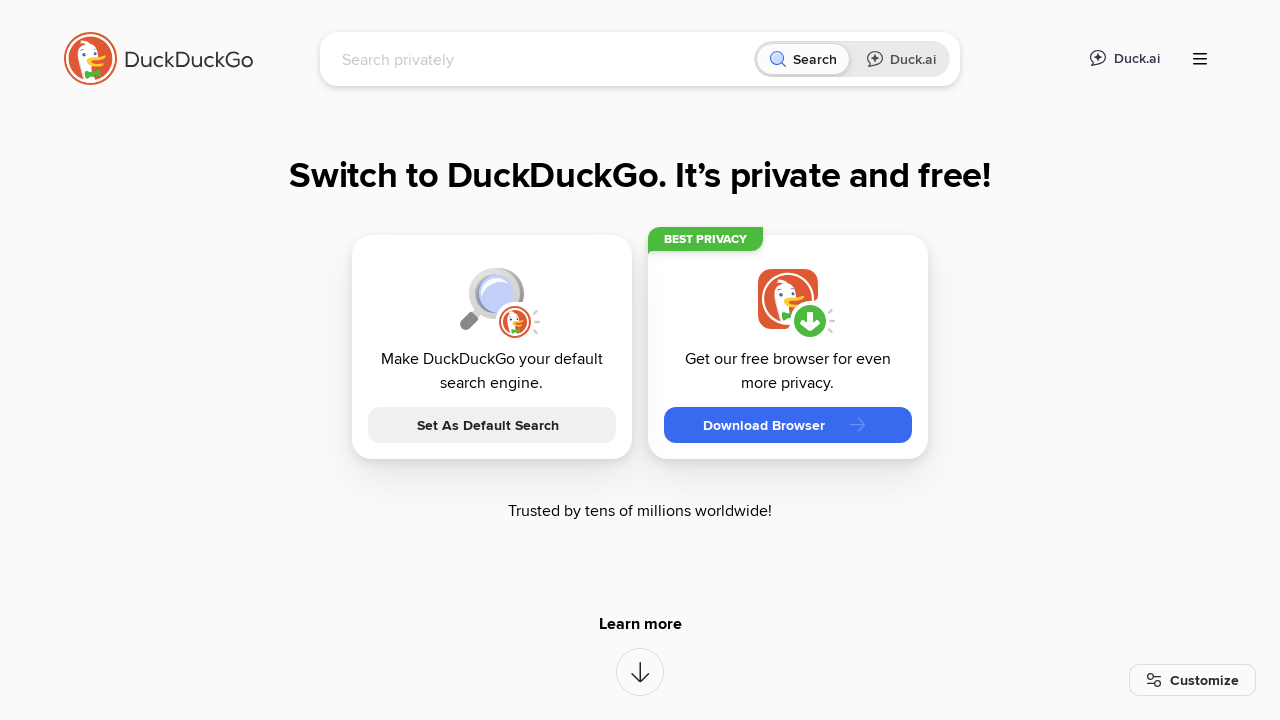

Clicked on the search input field at (544, 59) on [name='q']
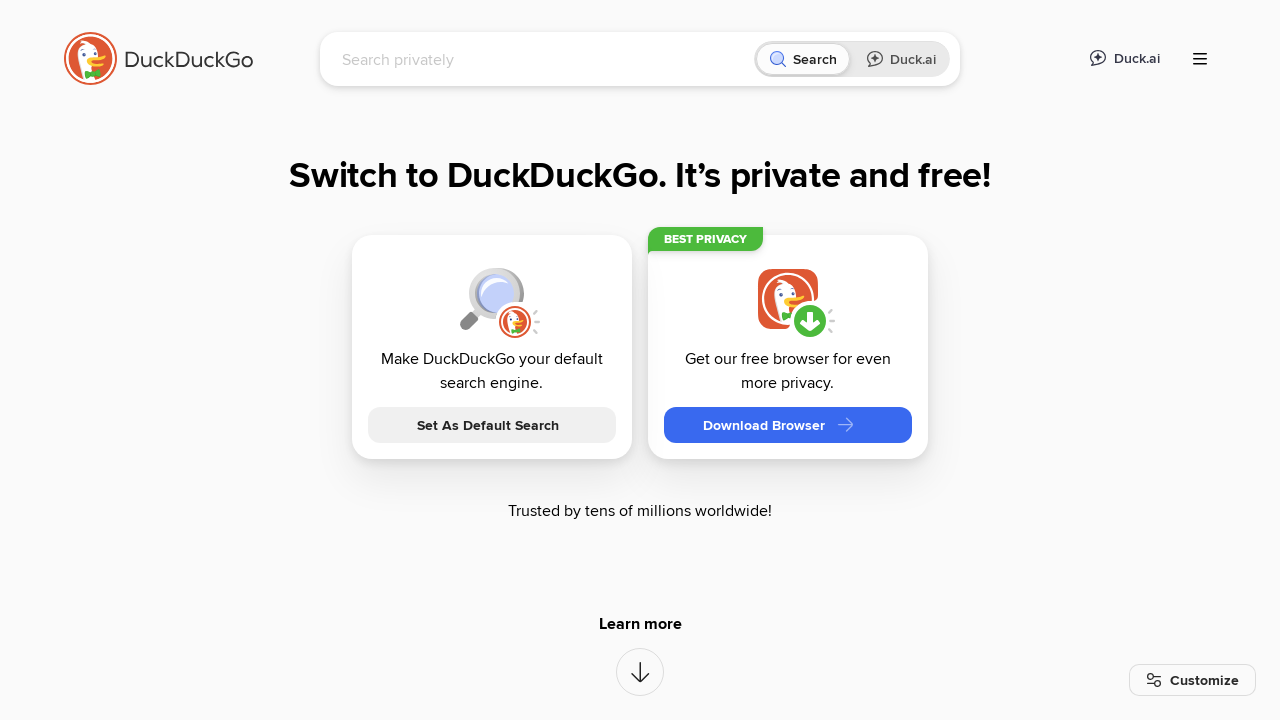

Filled search field with 'LambdaTest' on [name='q']
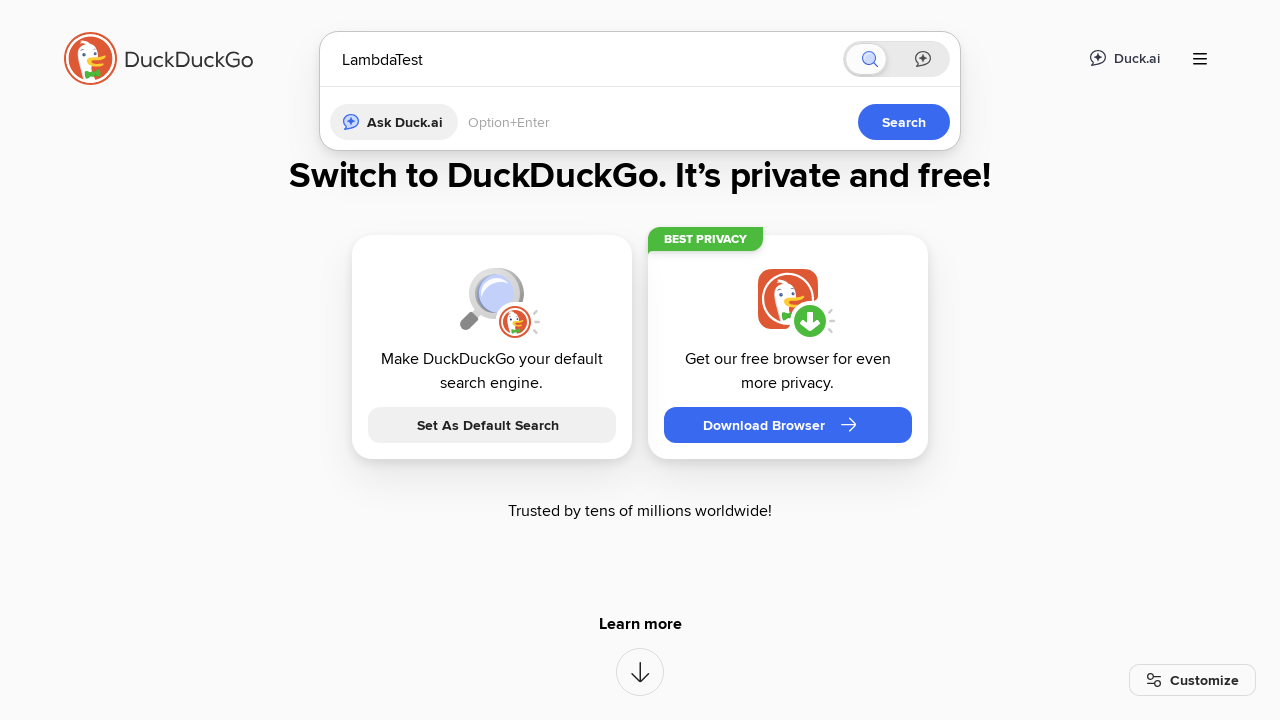

Pressed Enter to submit the search query
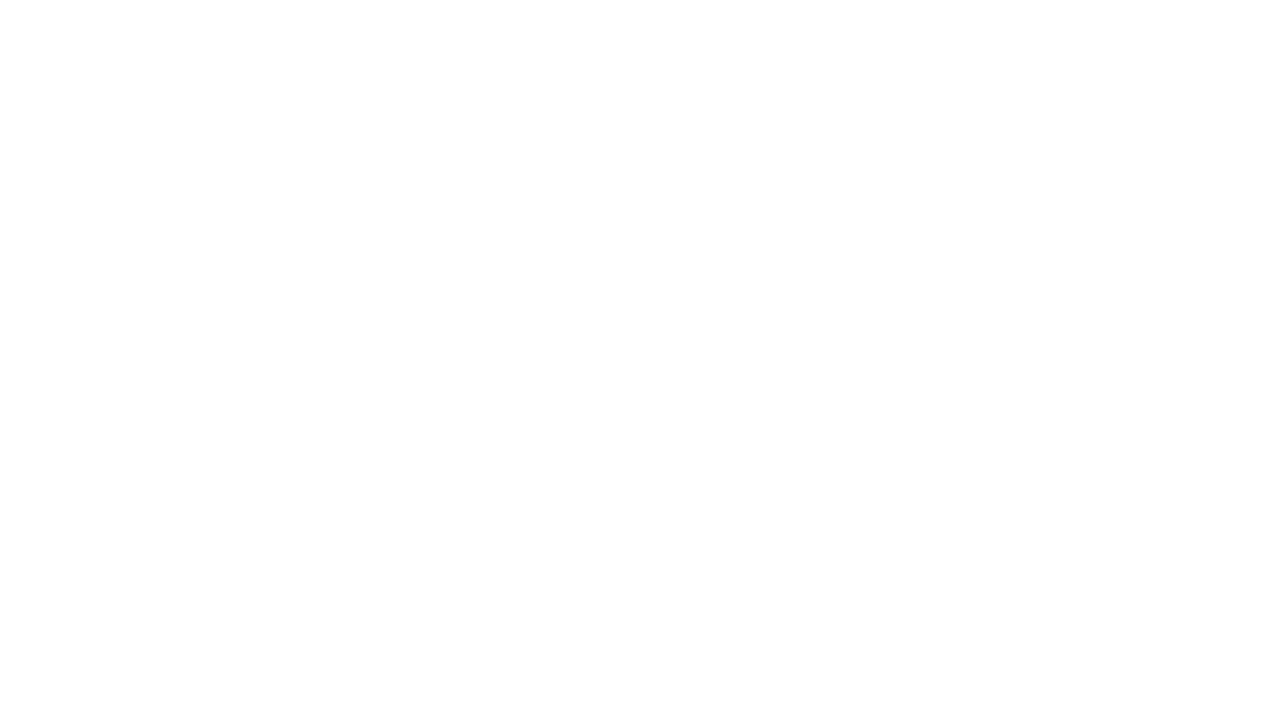

Waited for search results page to load (domcontentloaded)
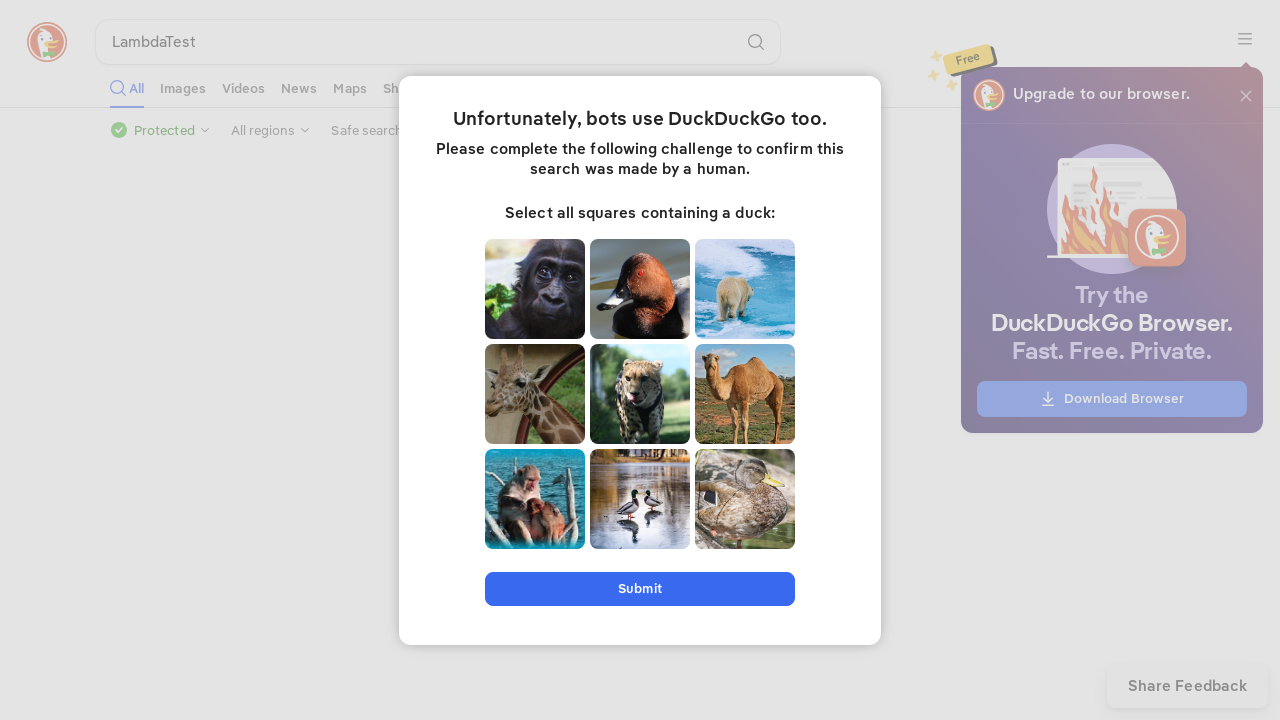

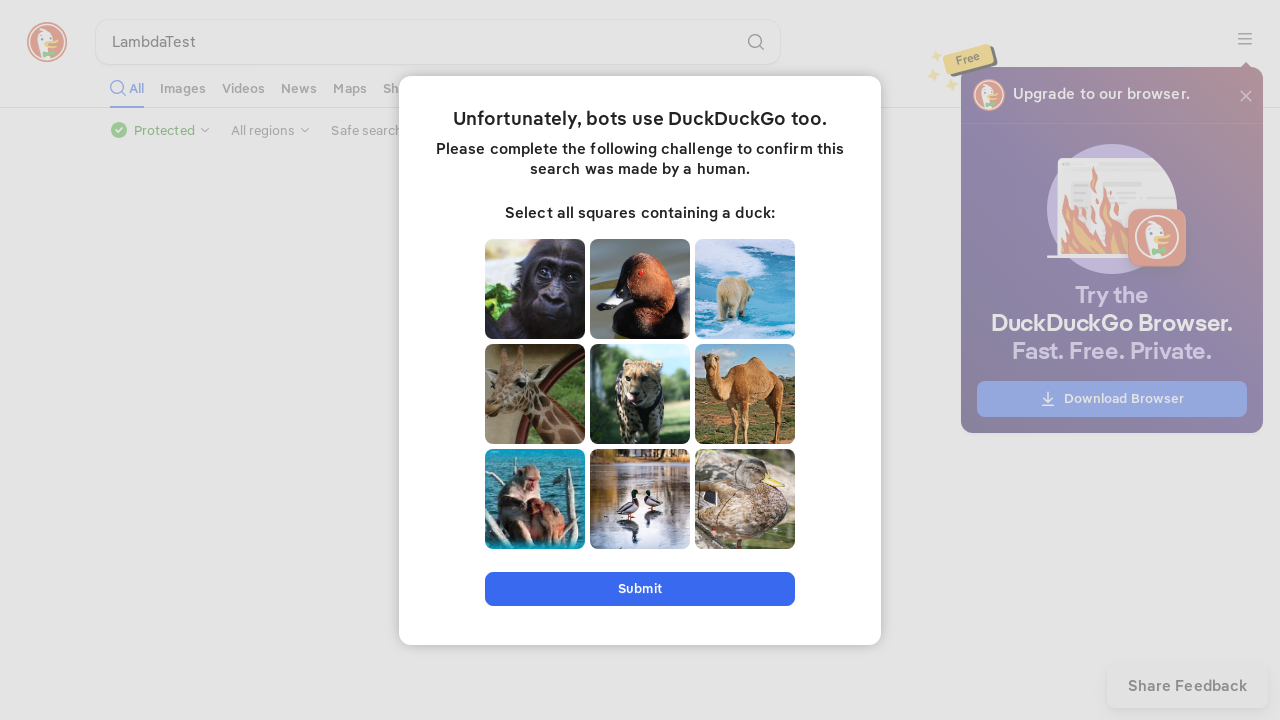